Tests radio button functionality by finding radio buttons in a group, iterating through them to verify their values, and clicking on a specific radio button (Beer option).

Starting URL: https://echoecho.com/htmlforms10.htm

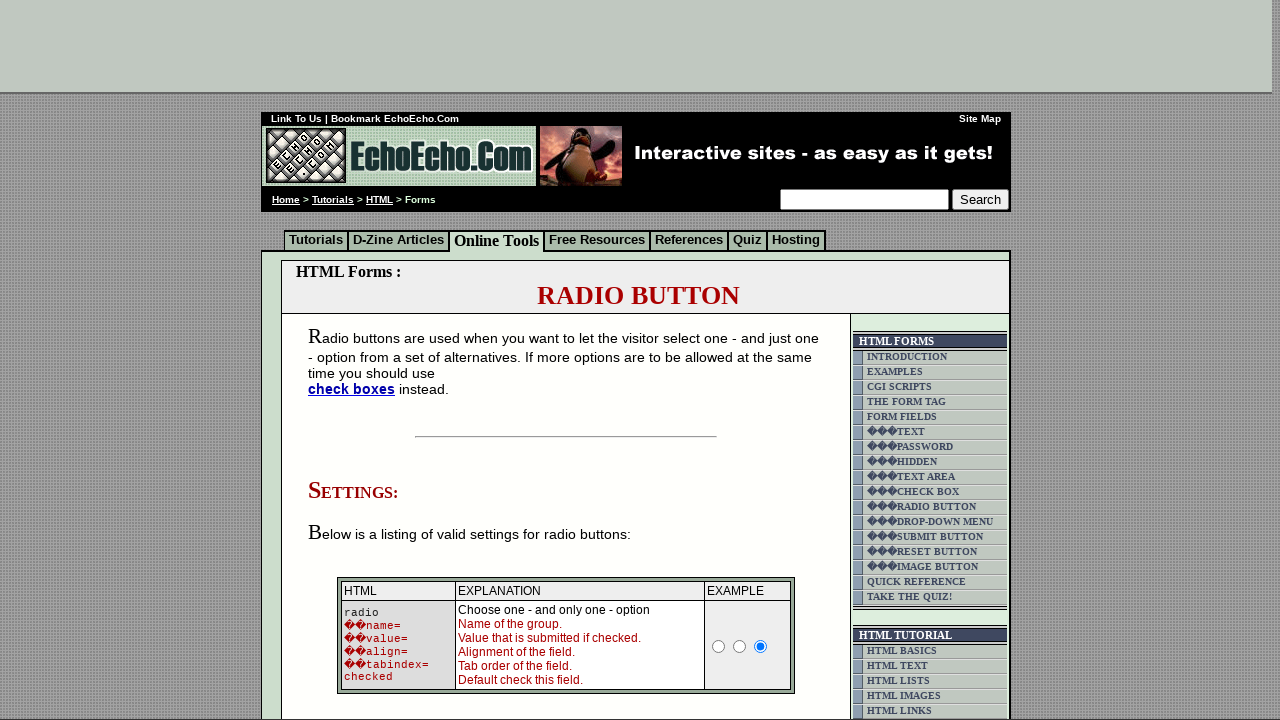

Waited for radio button group 'group2' to load
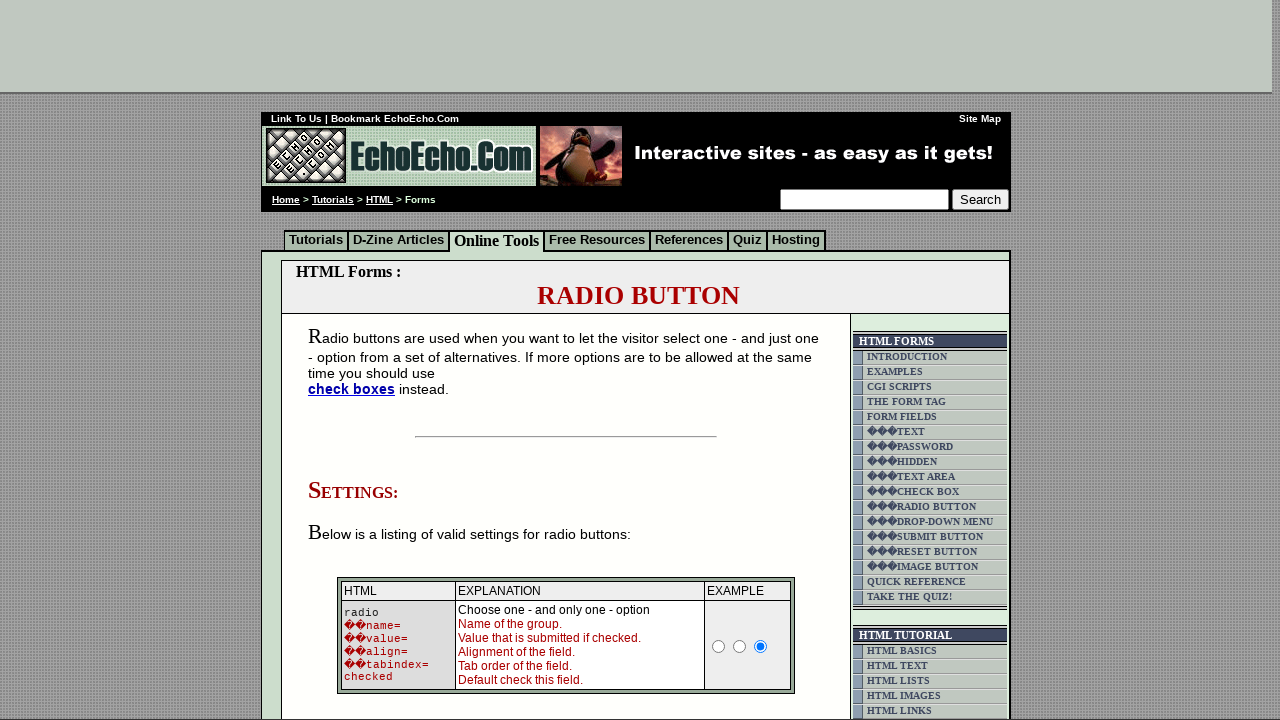

Located all radio buttons in 'group2'
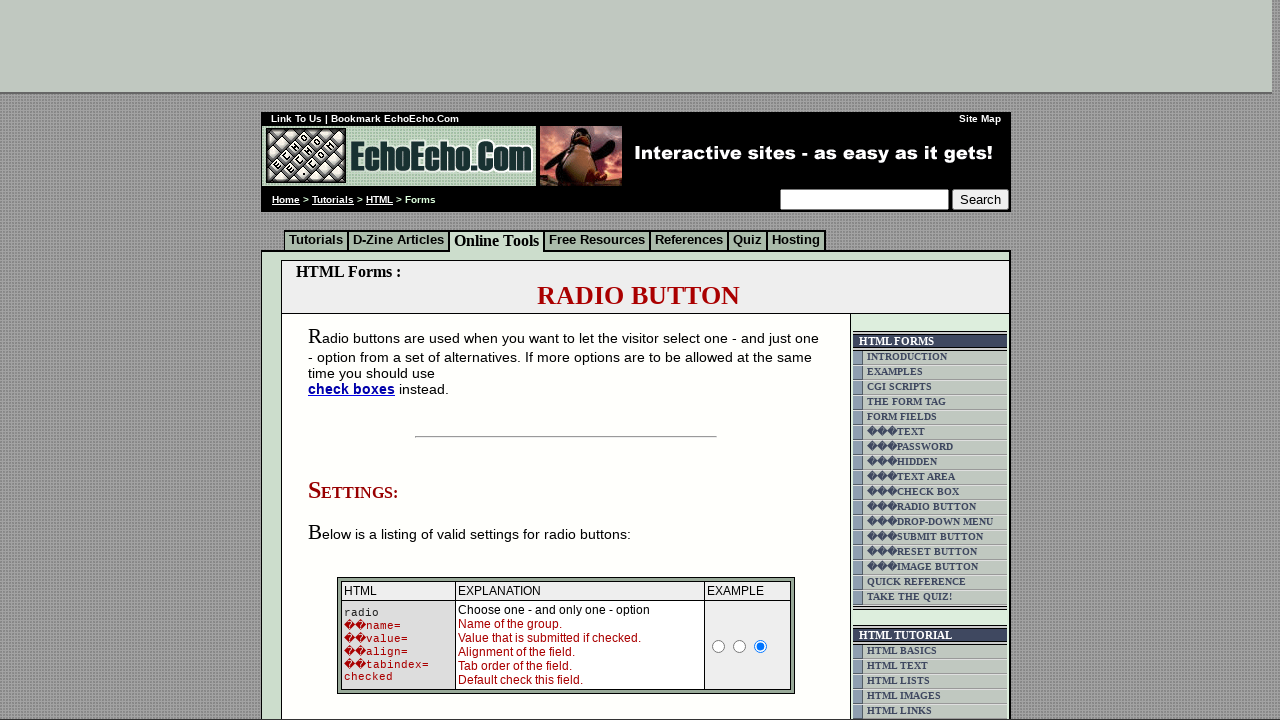

Verified first radio button in group is present
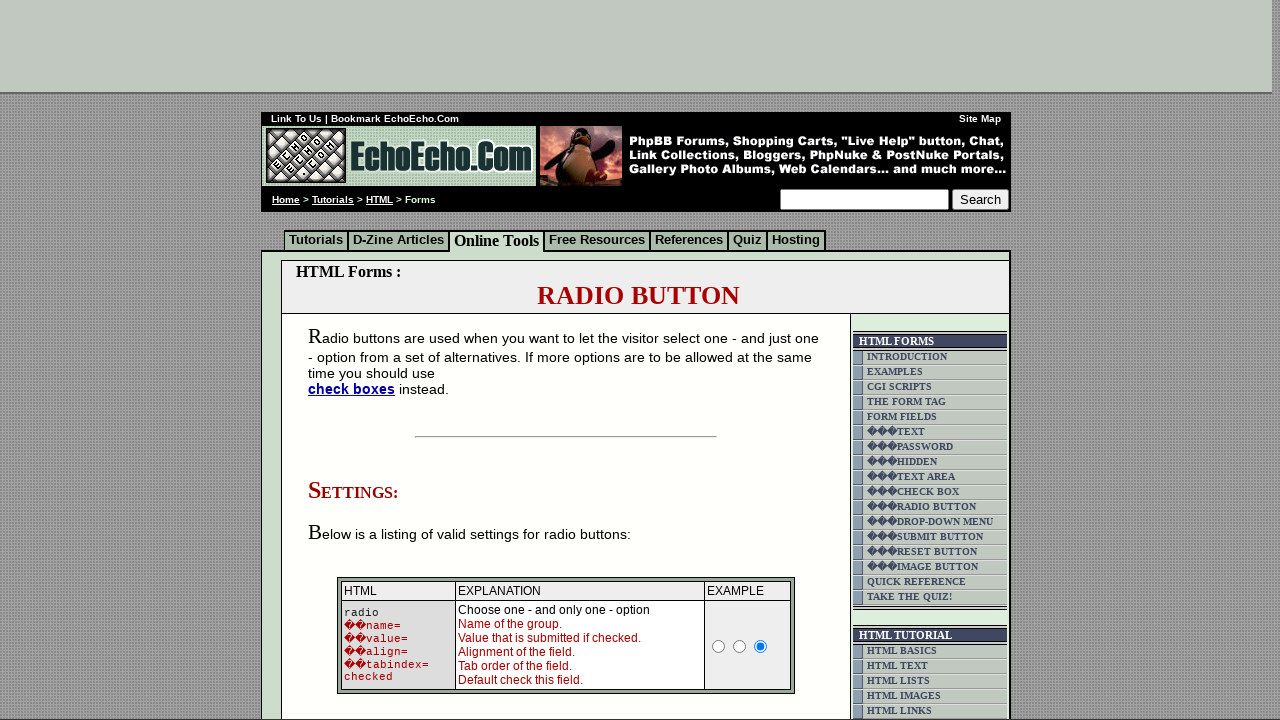

Clicked on the Beer radio button option at (356, 360) on input[value='Beer']
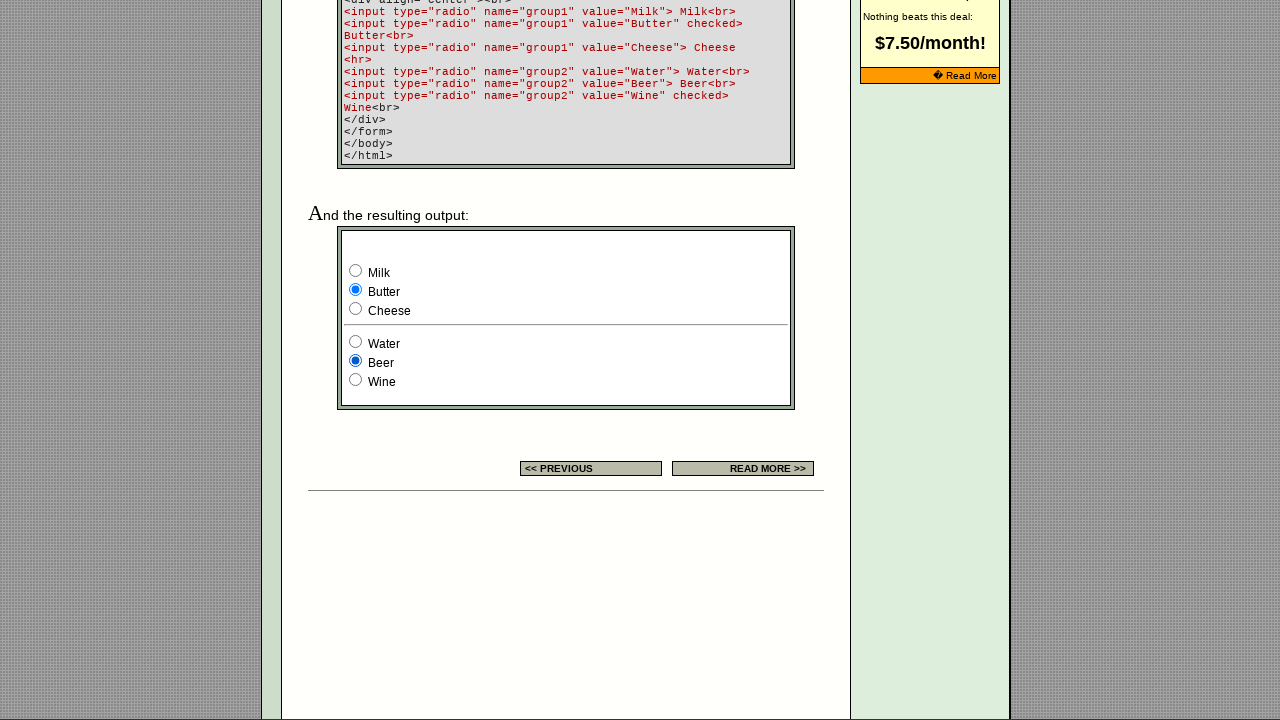

Verified that Beer radio button is now selected
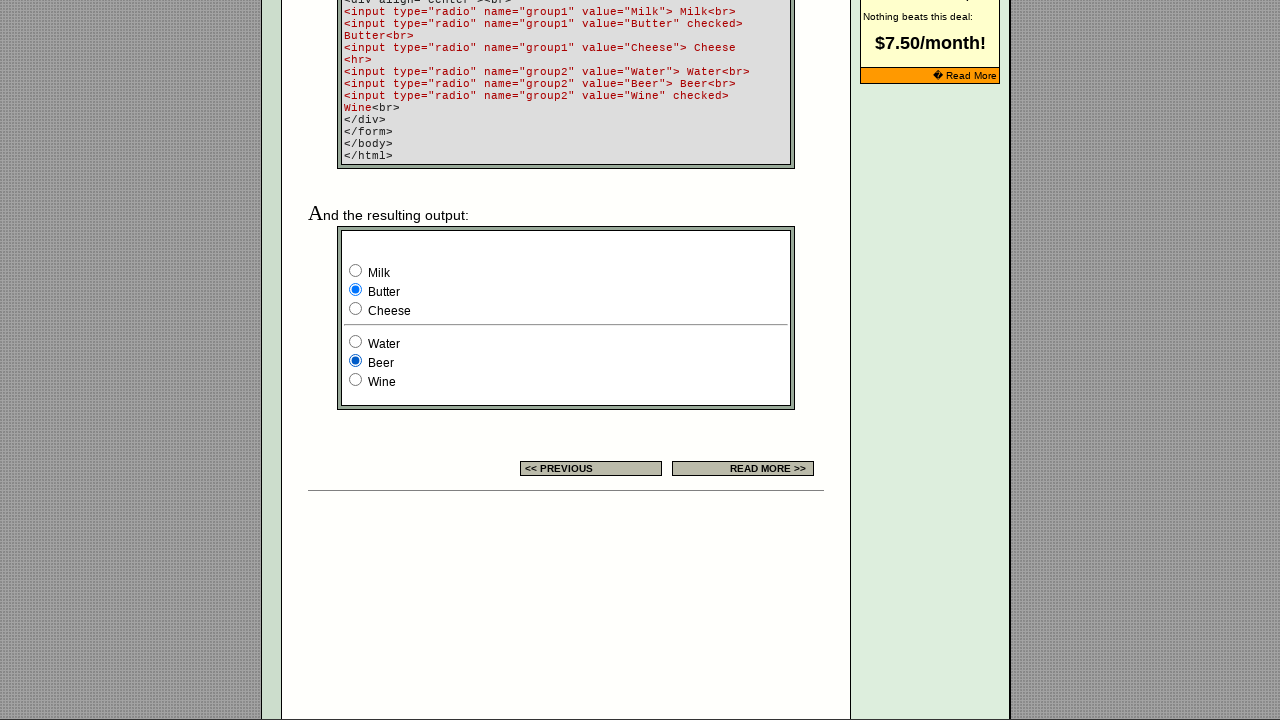

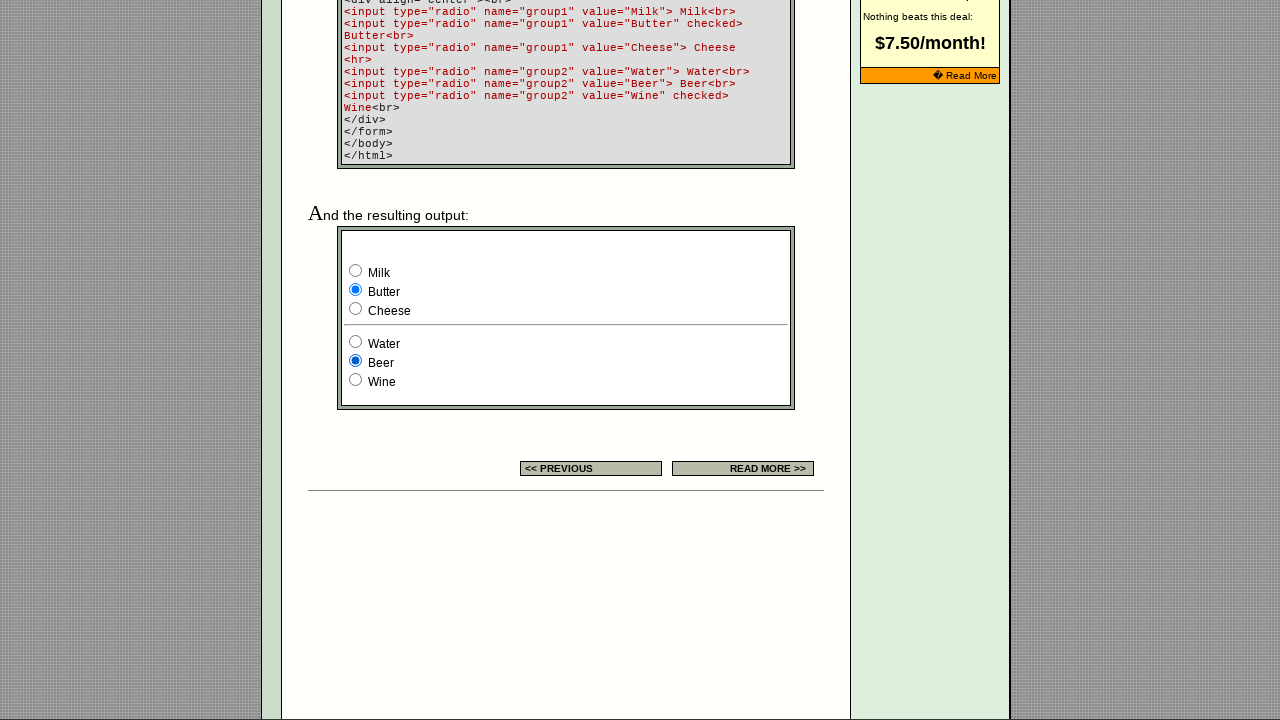